Extracts and verifies text from a specific cell in a web table

Starting URL: https://rahulshettyacademy.com/AutomationPractice/

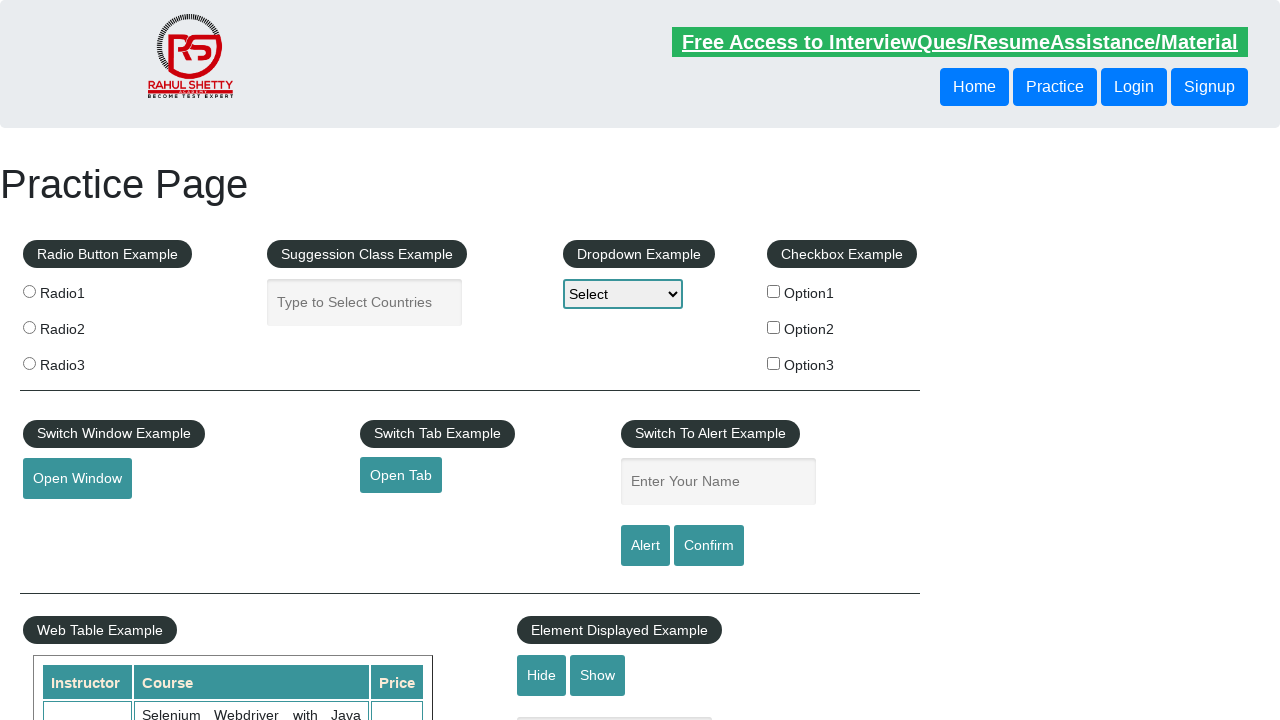

Extracted text content from table cell at row 9, column 2 of product table
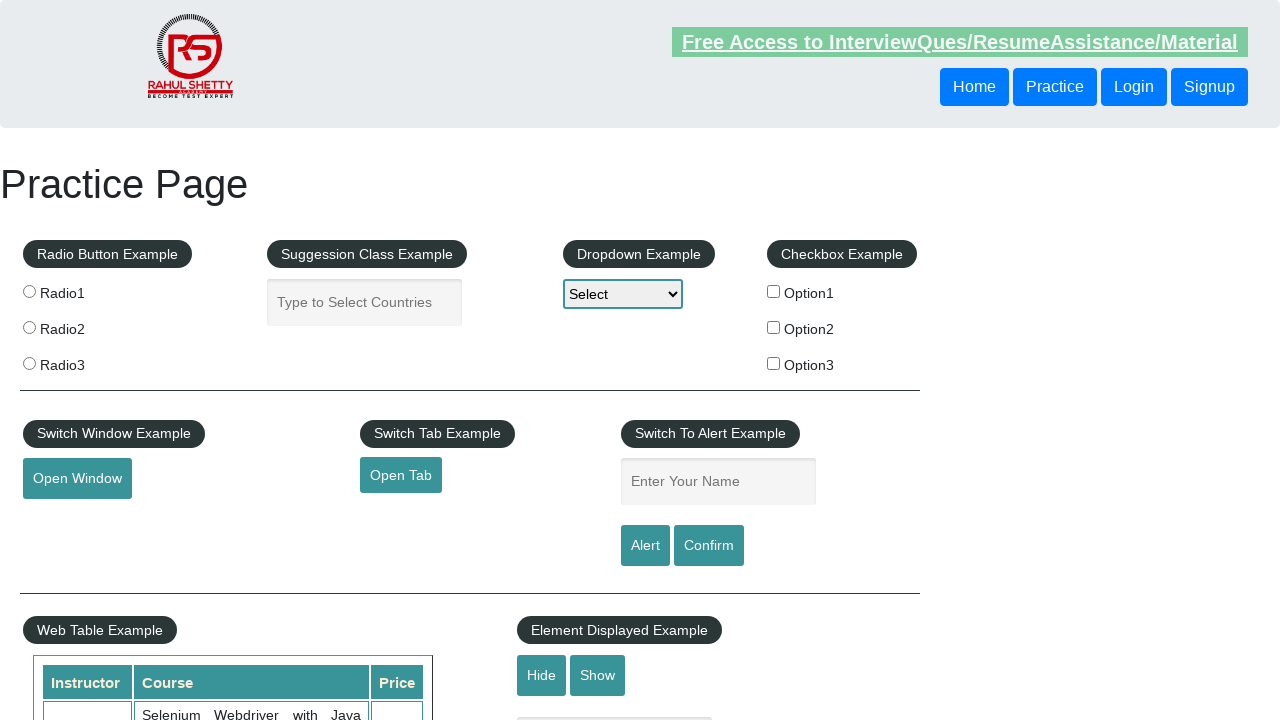

Printed extracted table cell text to console
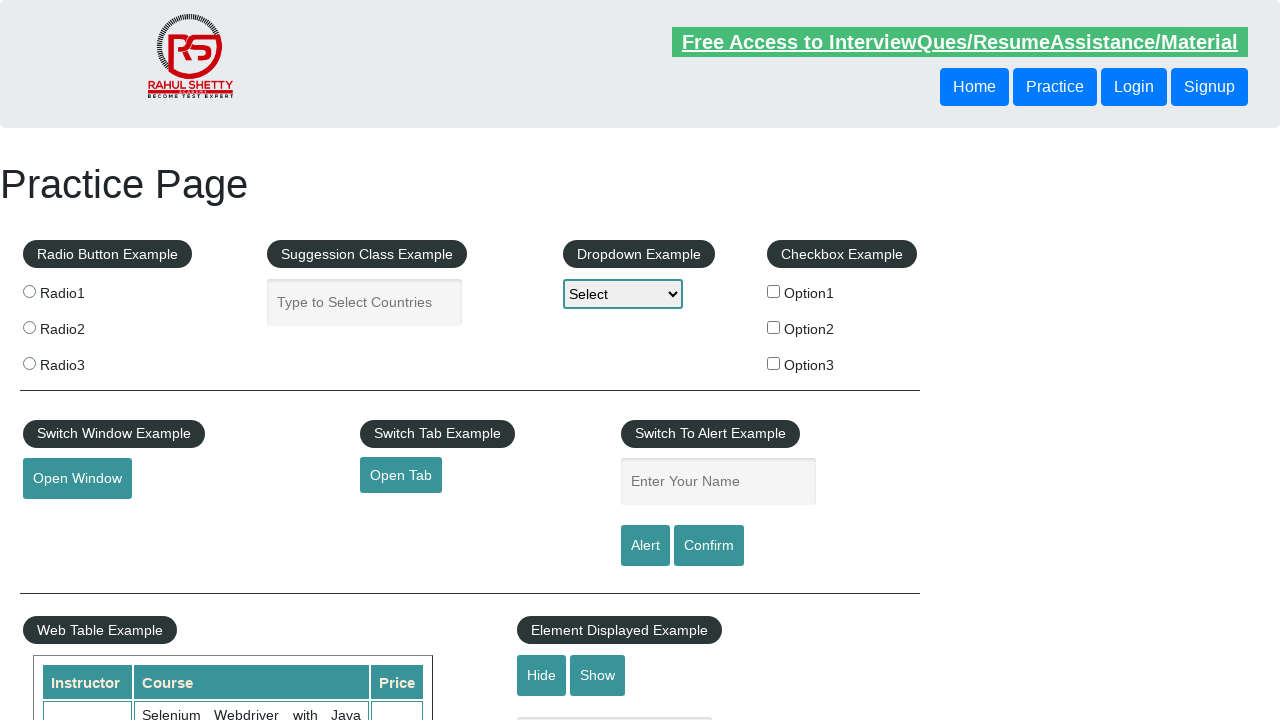

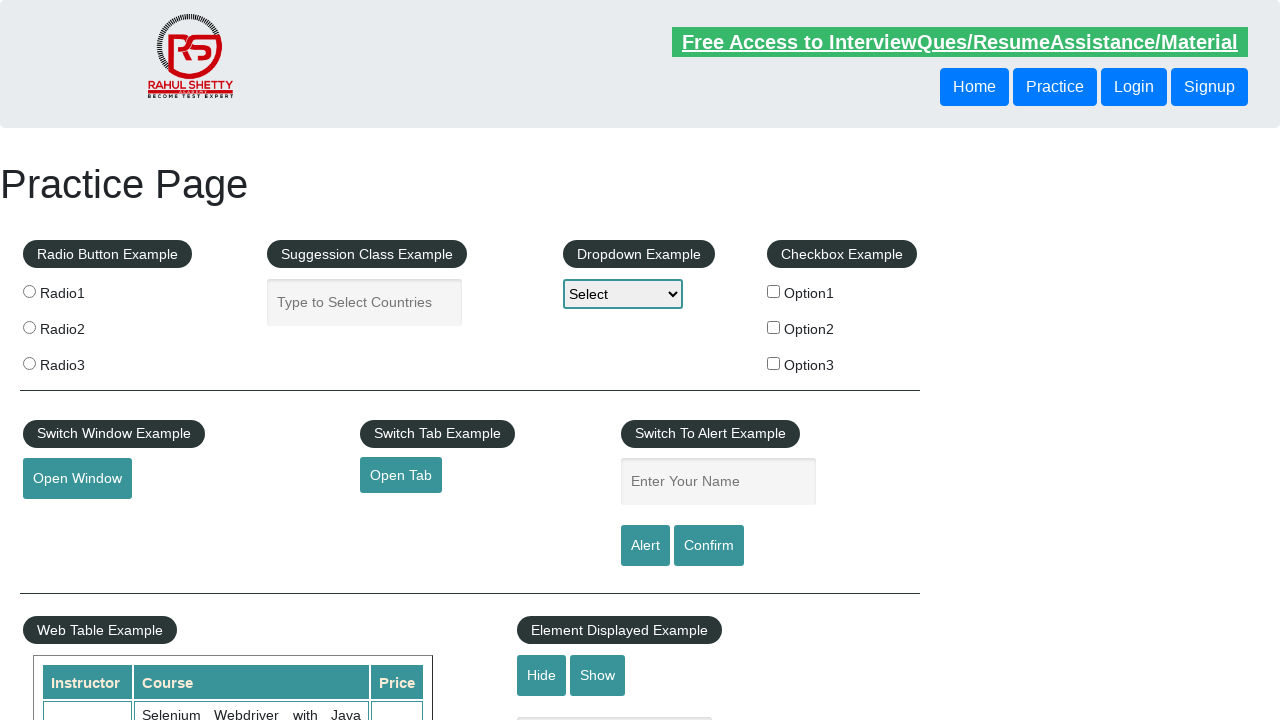